Tests JavaScript confirm alert by clicking confirm button and accepting it

Starting URL: http://the-internet.herokuapp.com

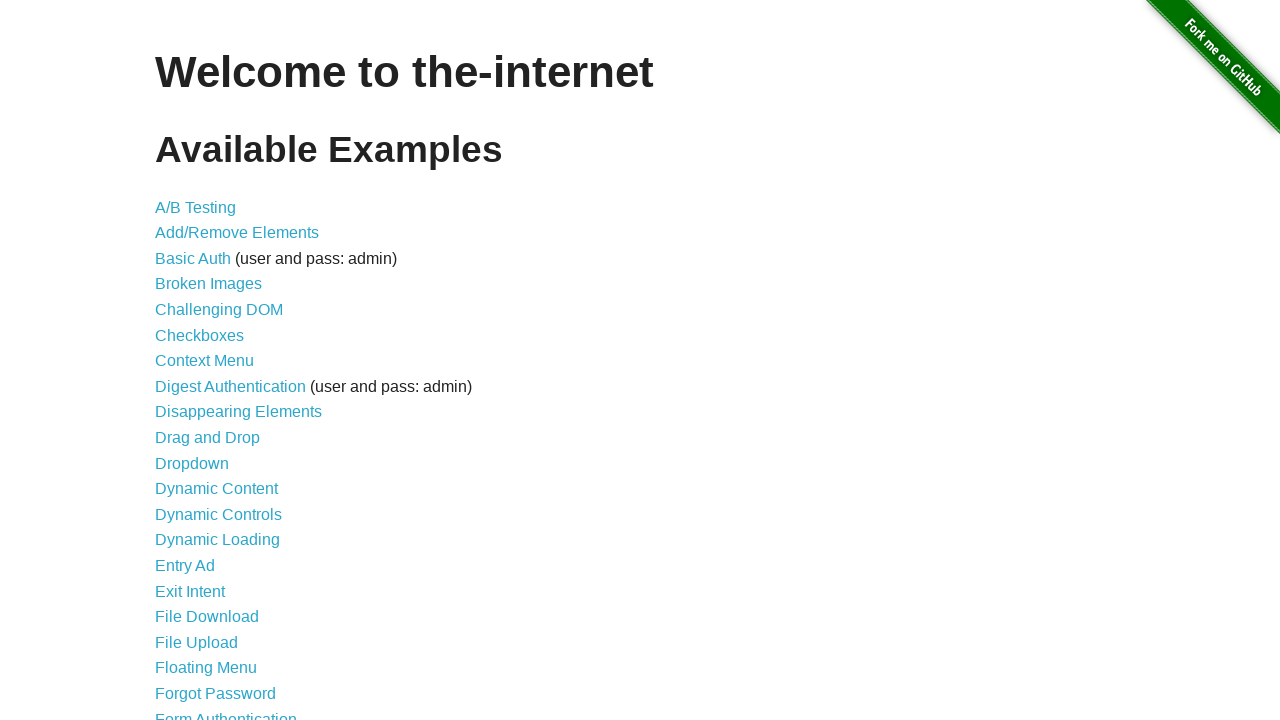

Clicked JavaScript Alerts link at (214, 361) on a[href='/javascript_alerts']
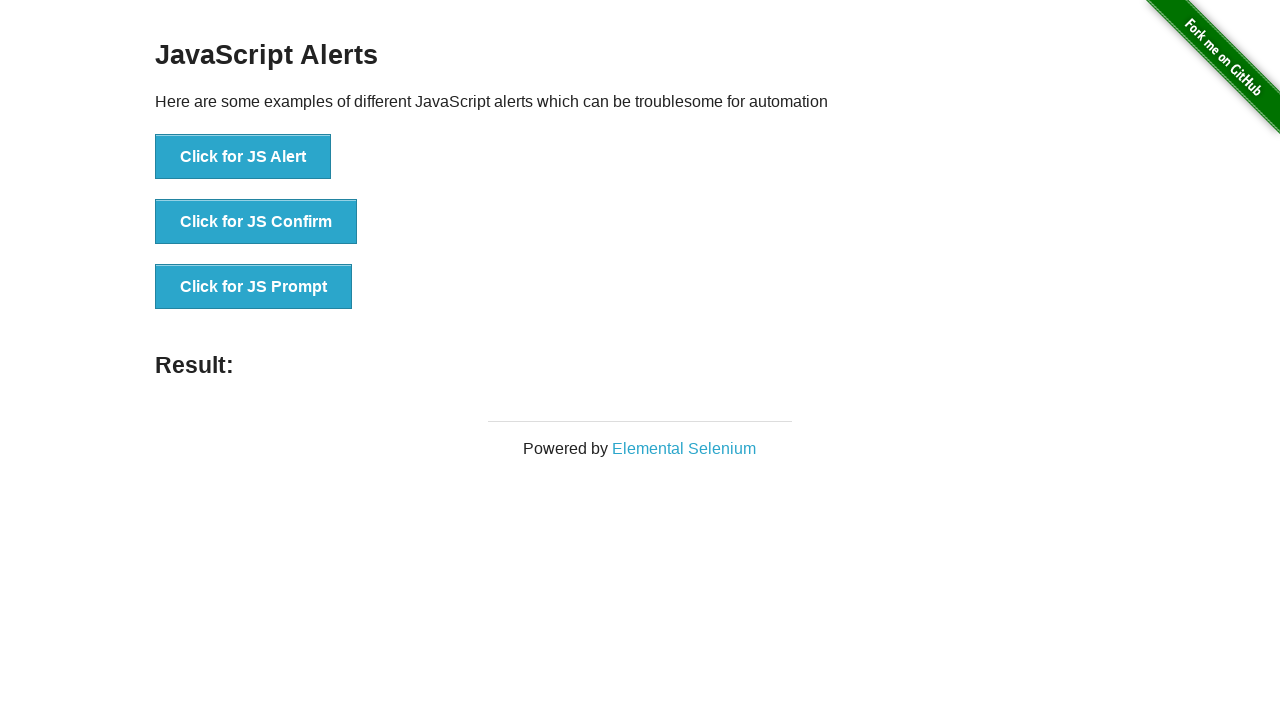

Set up dialog handler to accept confirm alert
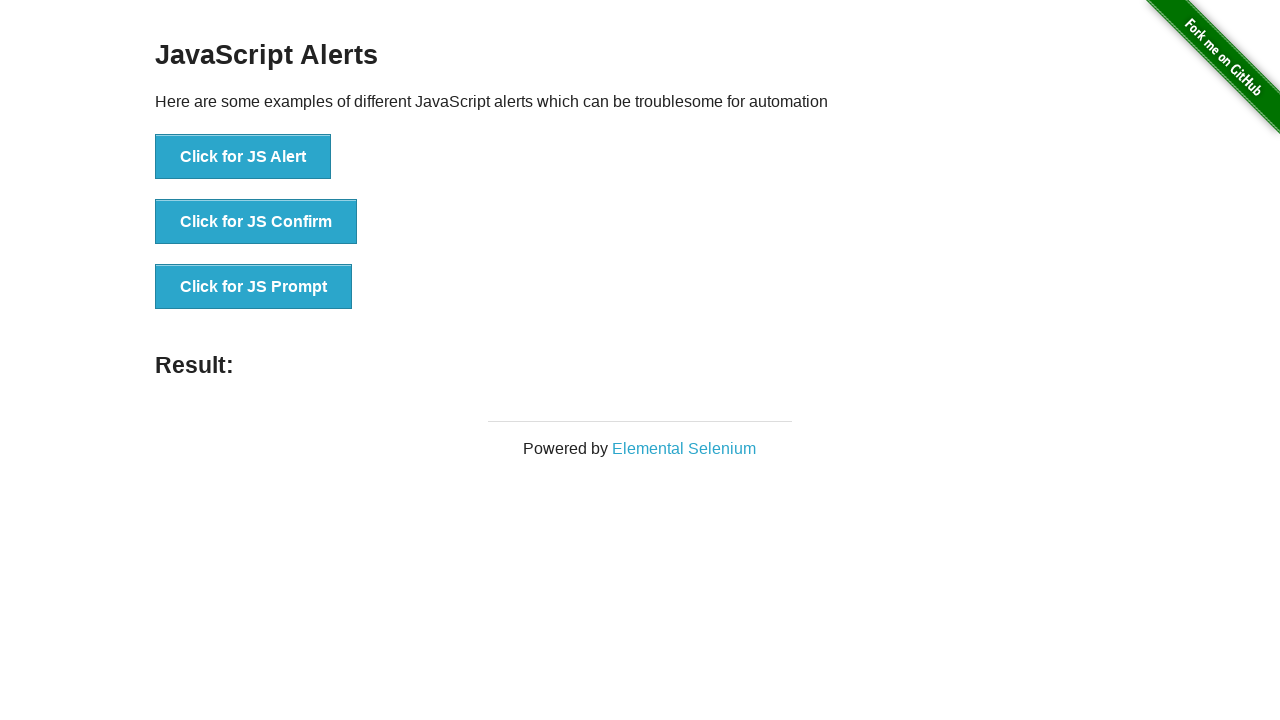

Clicked JS Confirm button to trigger confirm alert at (256, 222) on button[onclick='jsConfirm()']
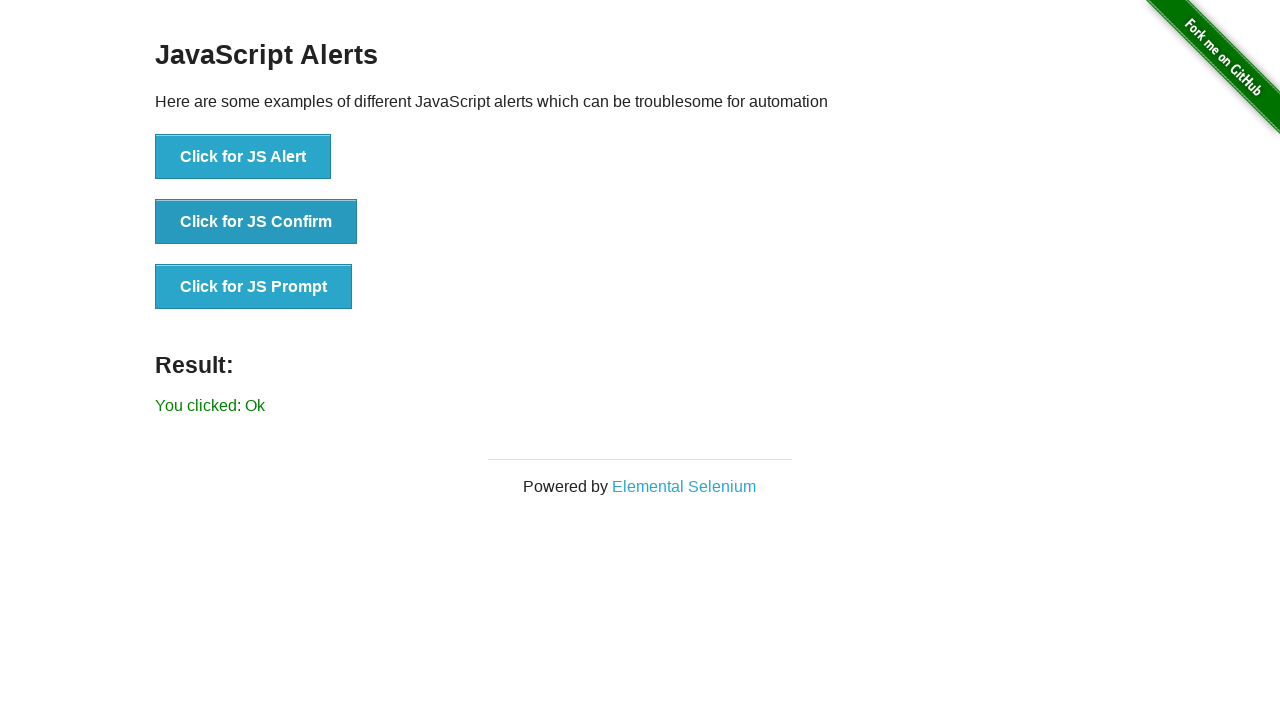

Result text appeared after accepting confirm alert
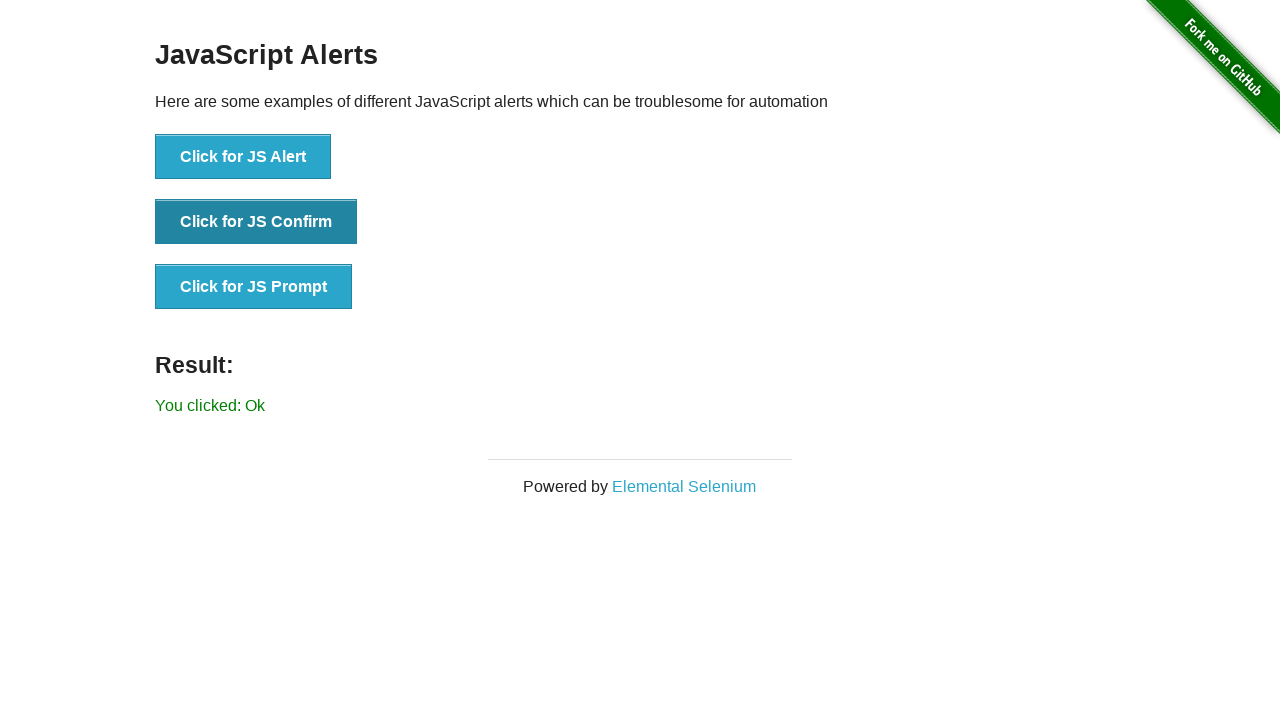

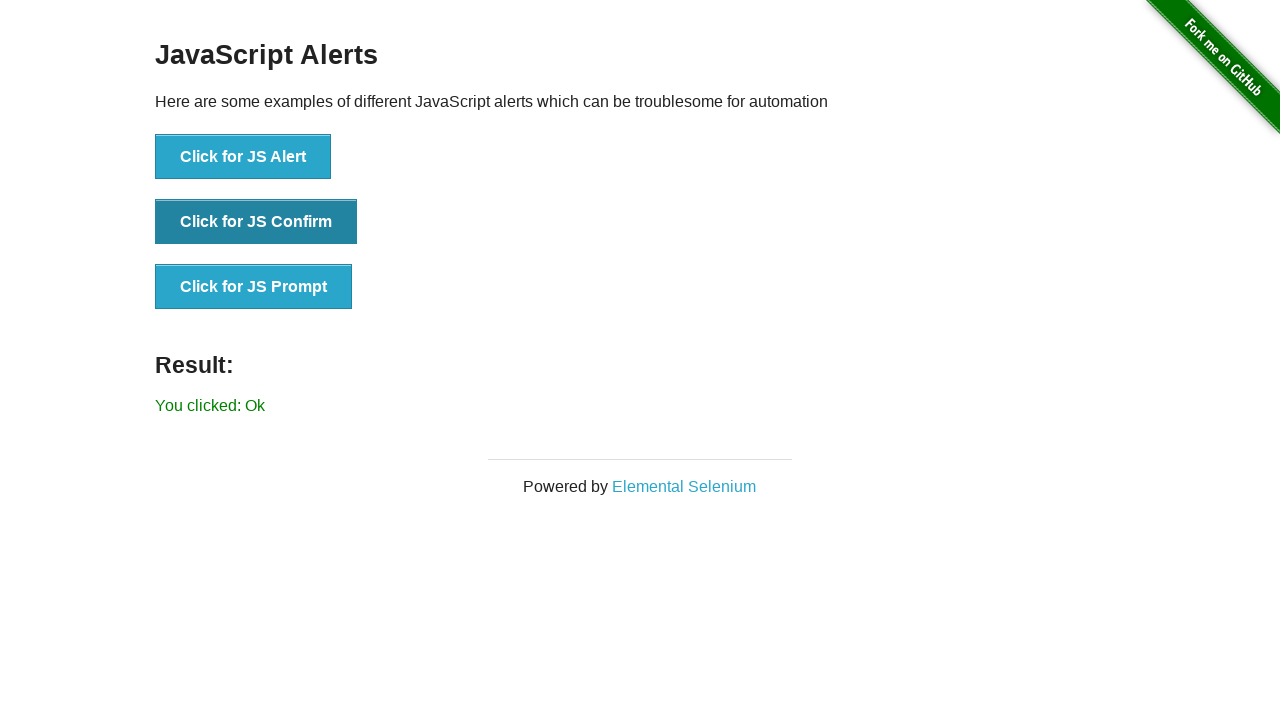